Calculates the sum of two numbers displayed on the page, selects the result from a dropdown menu, and submits the form

Starting URL: http://suninjuly.github.io/selects1.html

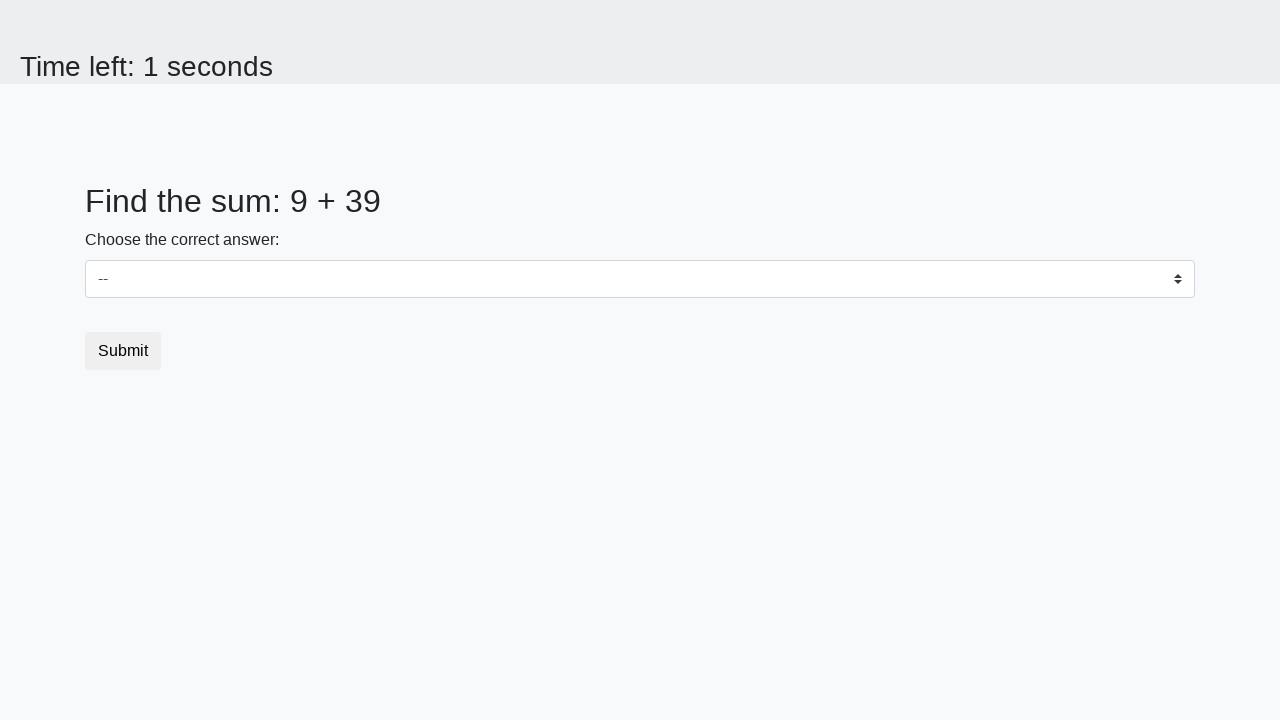

Retrieved first number from span#num1
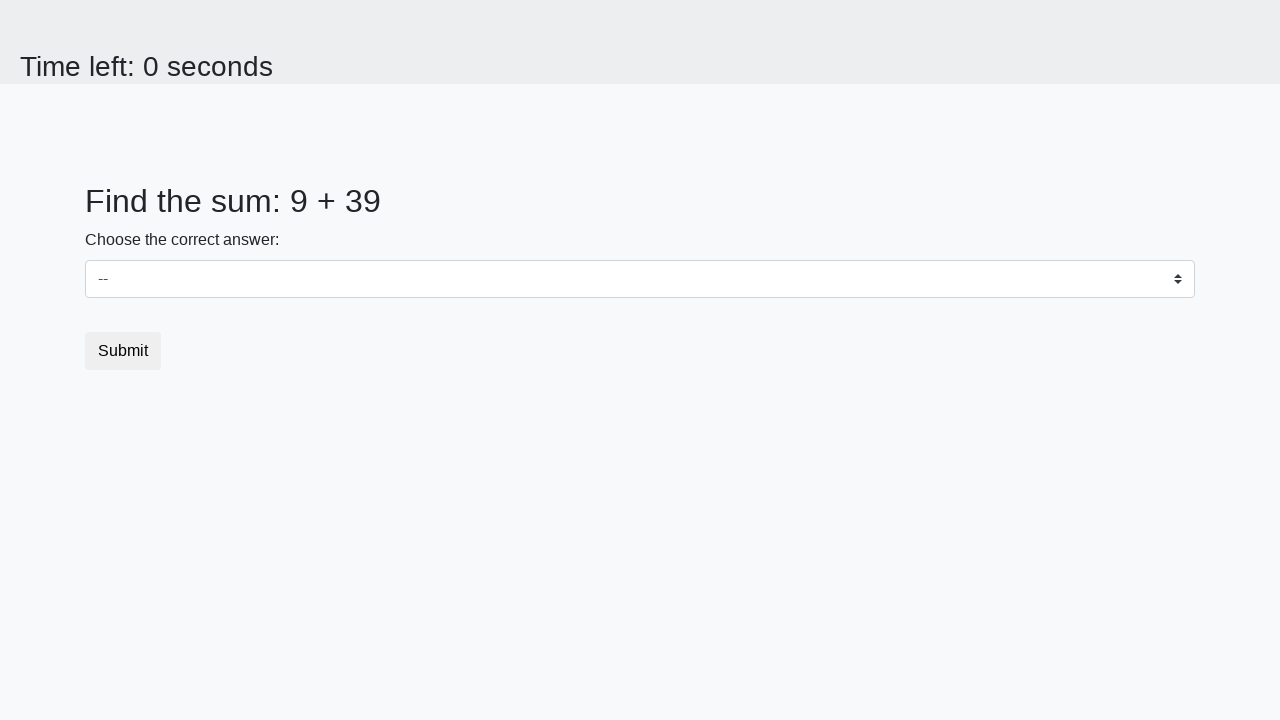

Retrieved second number from span#num2
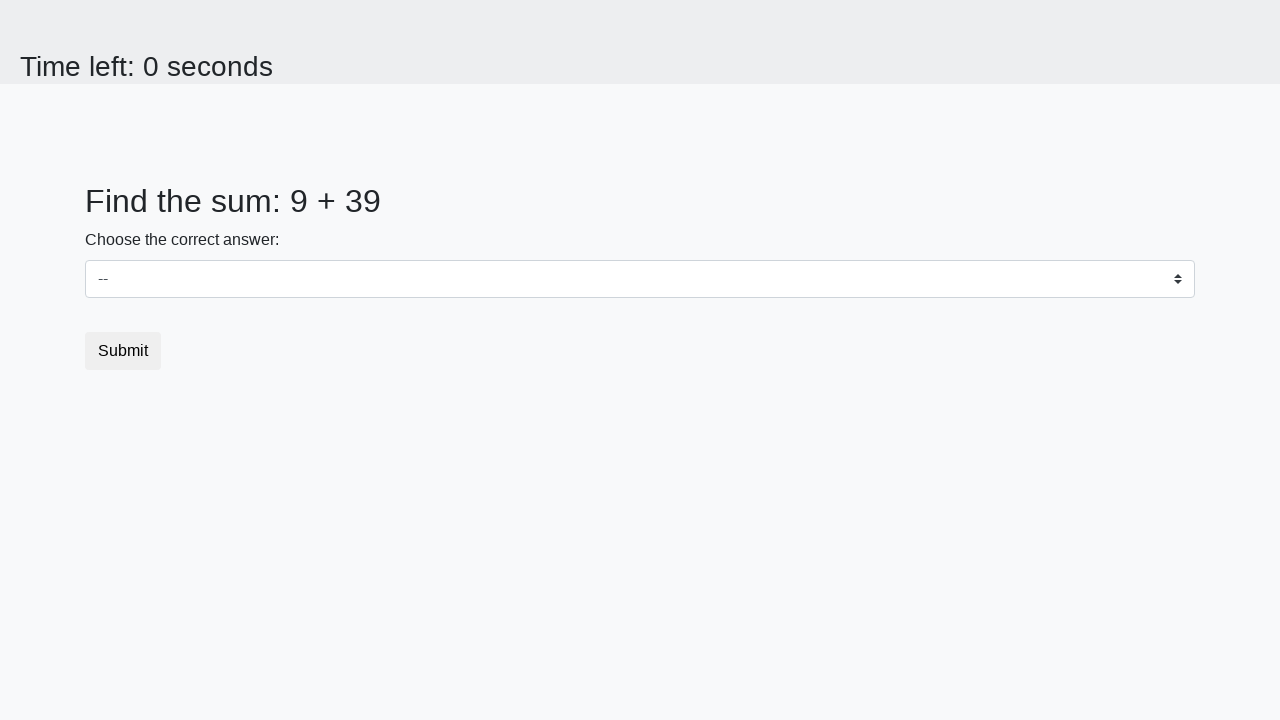

Calculated sum of 9 + 39 = 48
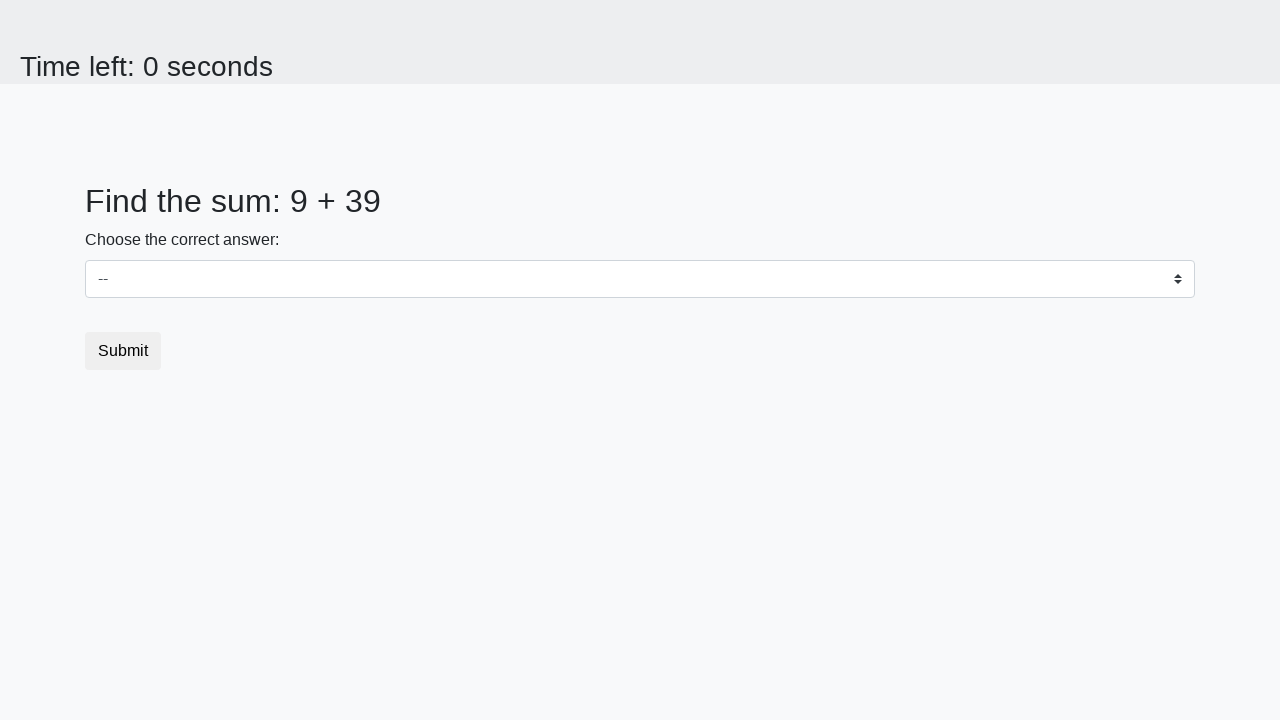

Selected value 48 from dropdown menu on select
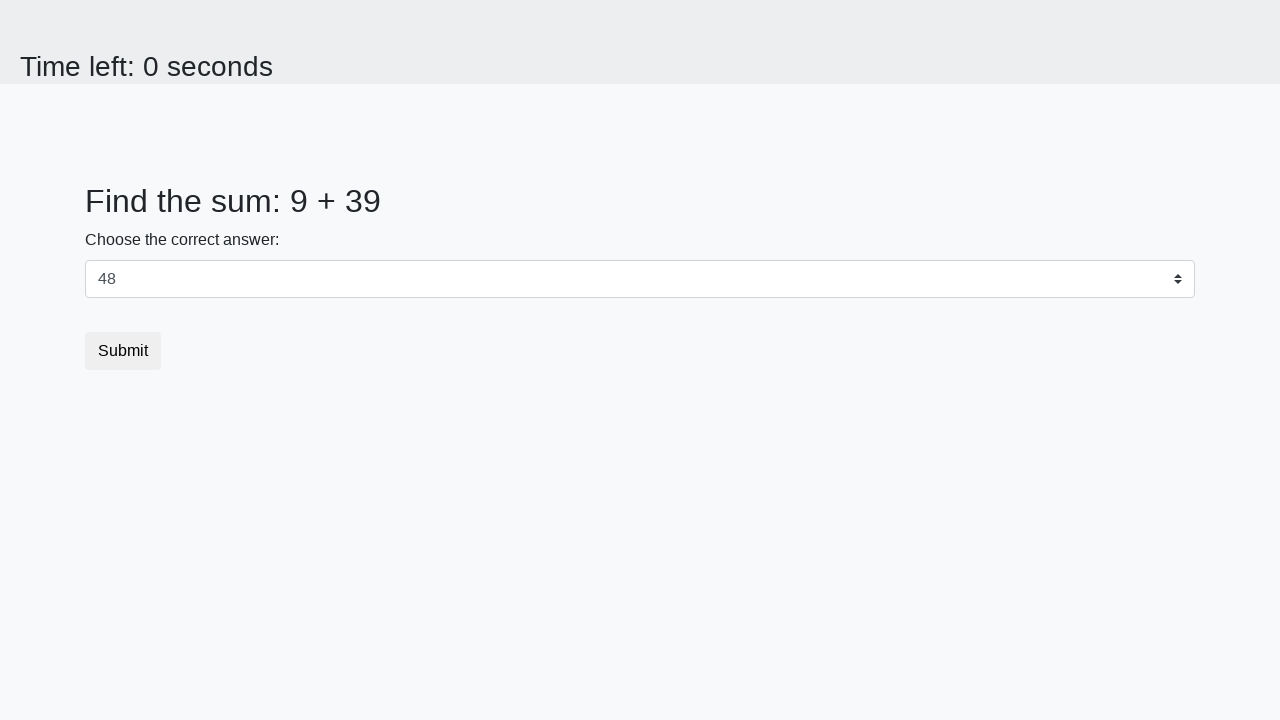

Clicked submit button to submit the form at (123, 351) on button[type='submit']
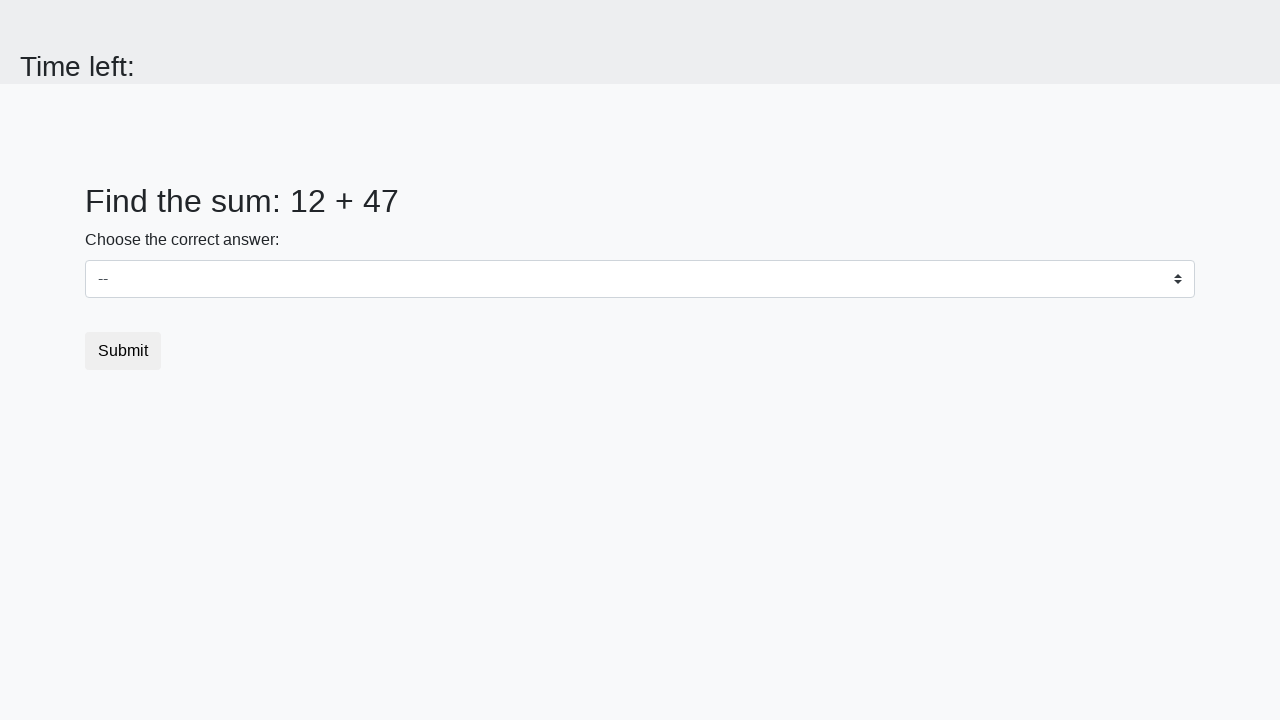

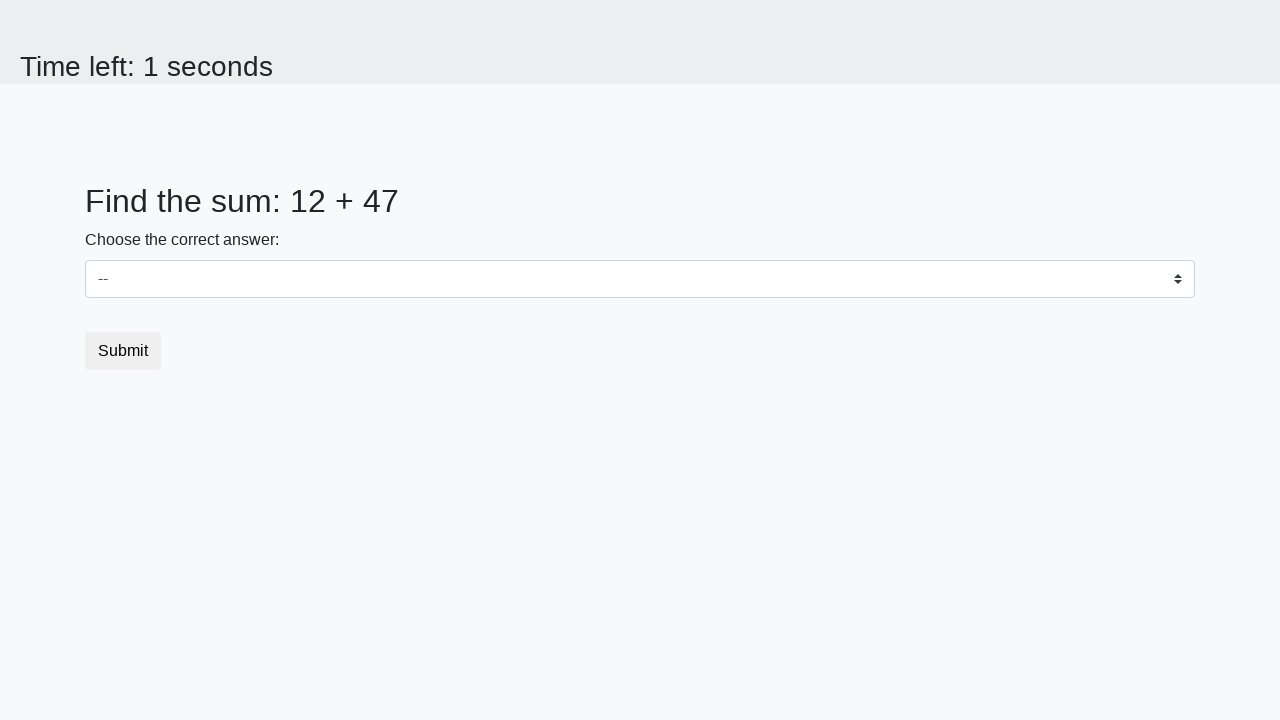